Tests table sorting functionality by clicking on the first column header to sort the table, then verifies that the vegetable names are displayed in sorted order.

Starting URL: https://rahulshettyacademy.com/seleniumPractise/#/offers

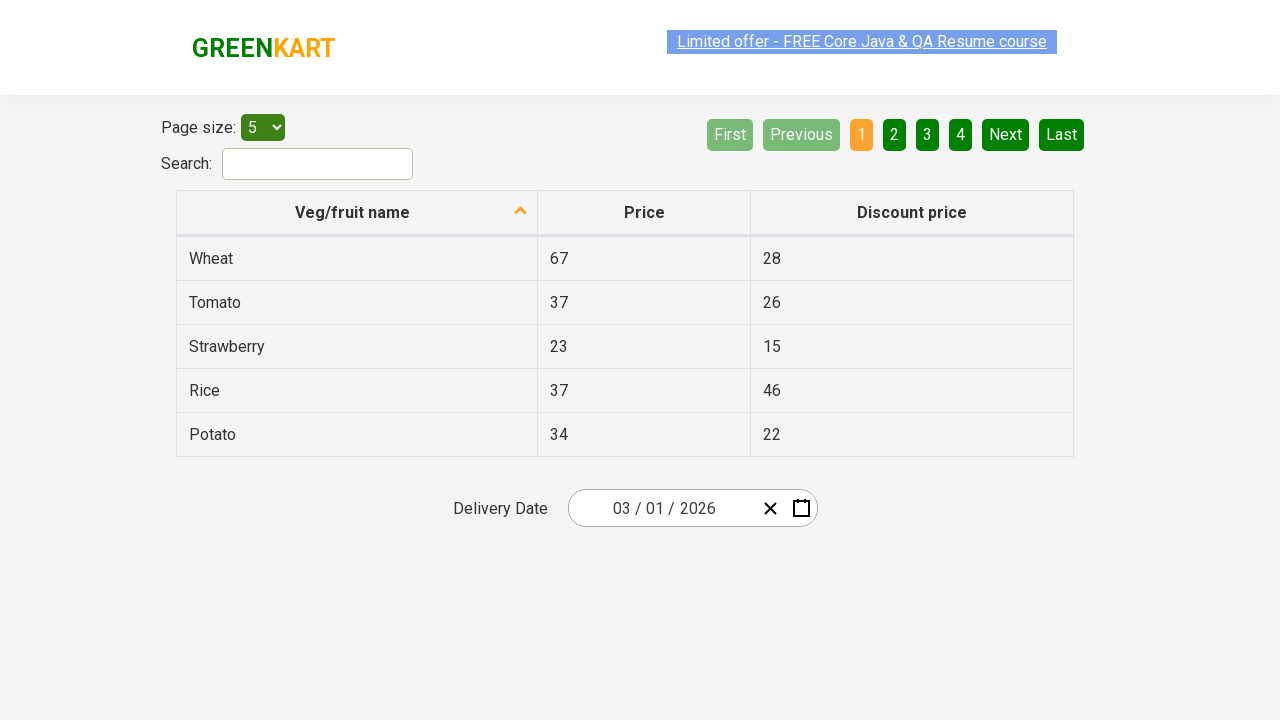

Waited for table header to load
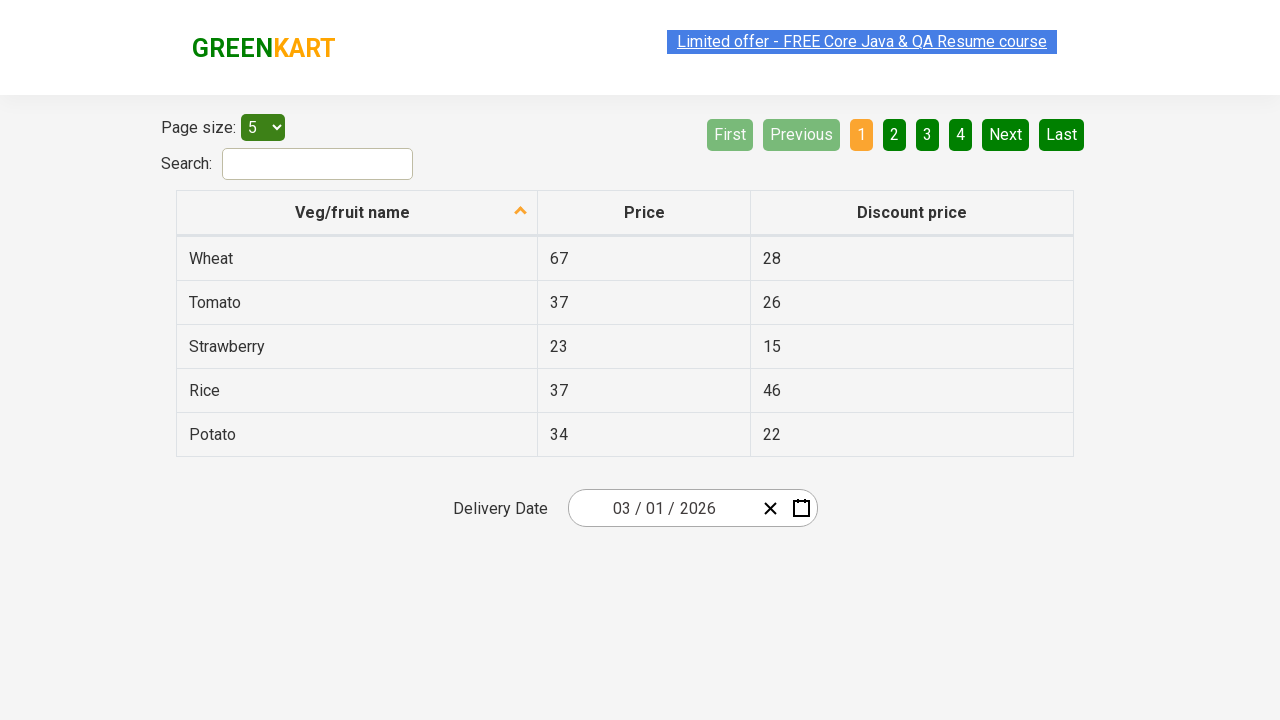

Clicked first column header to sort table at (357, 213) on xpath=//tr/th[1]
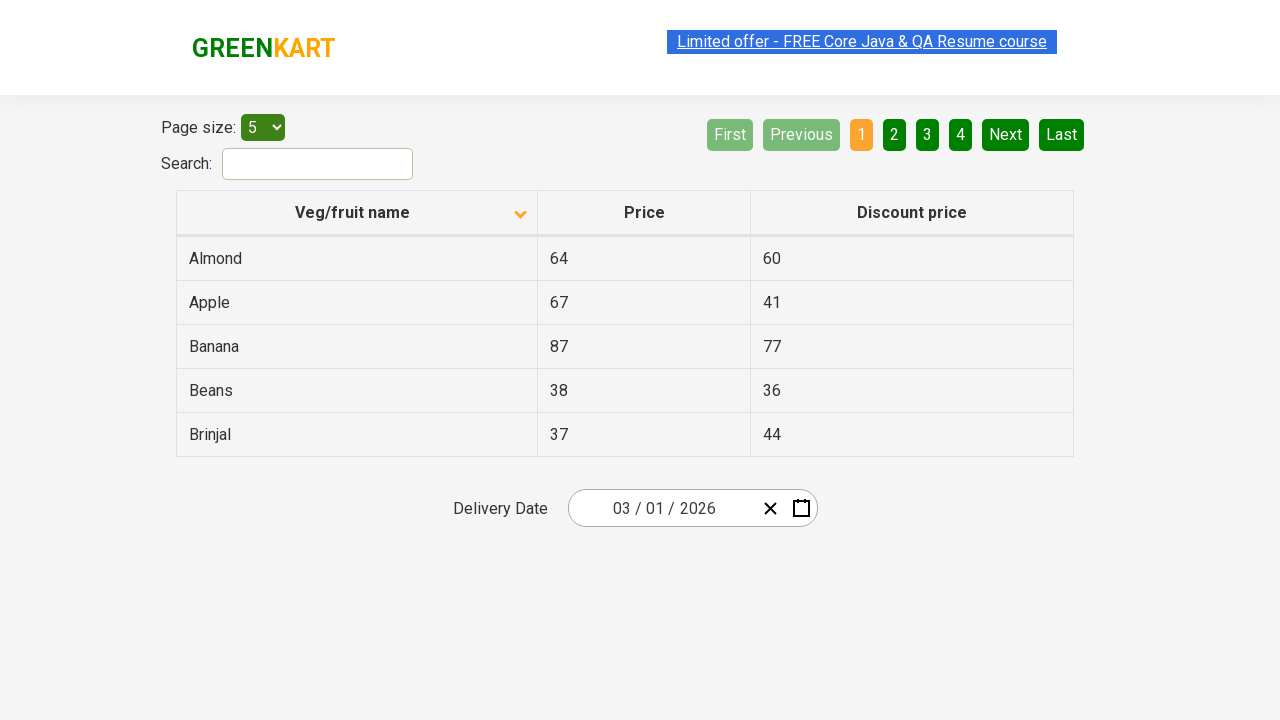

Waited for table data to load after sorting
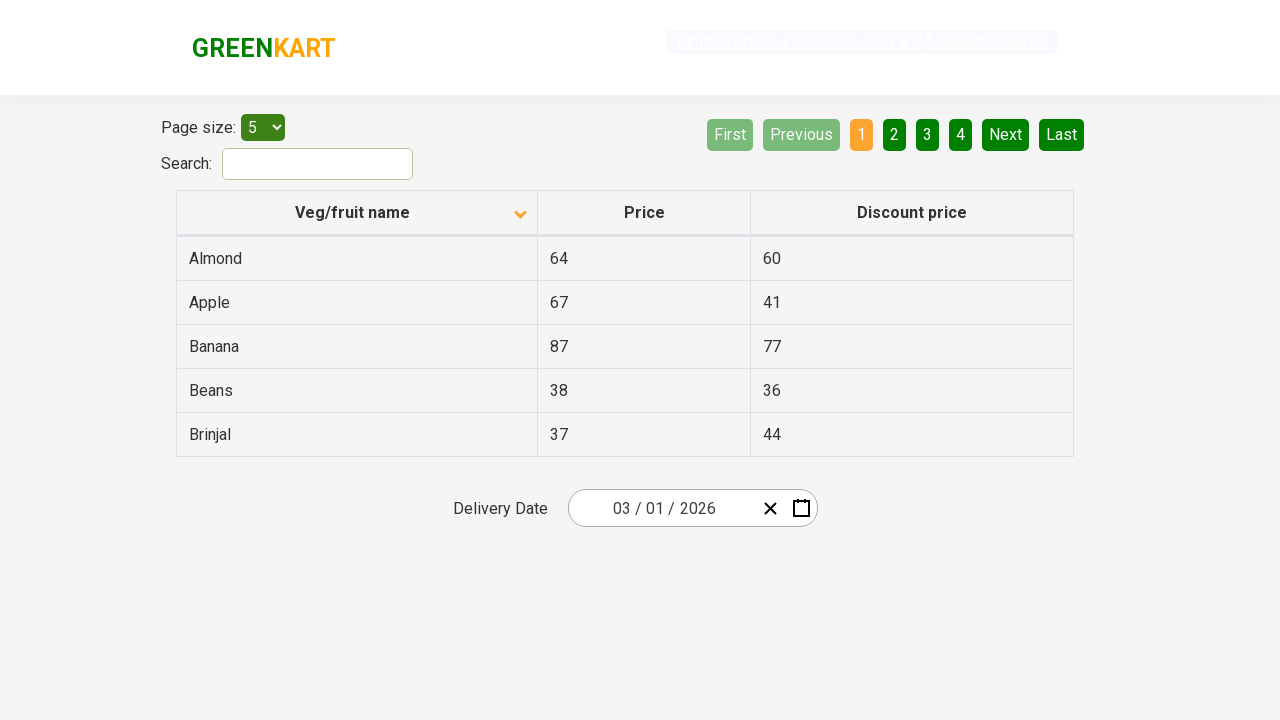

Retrieved all elements from first column
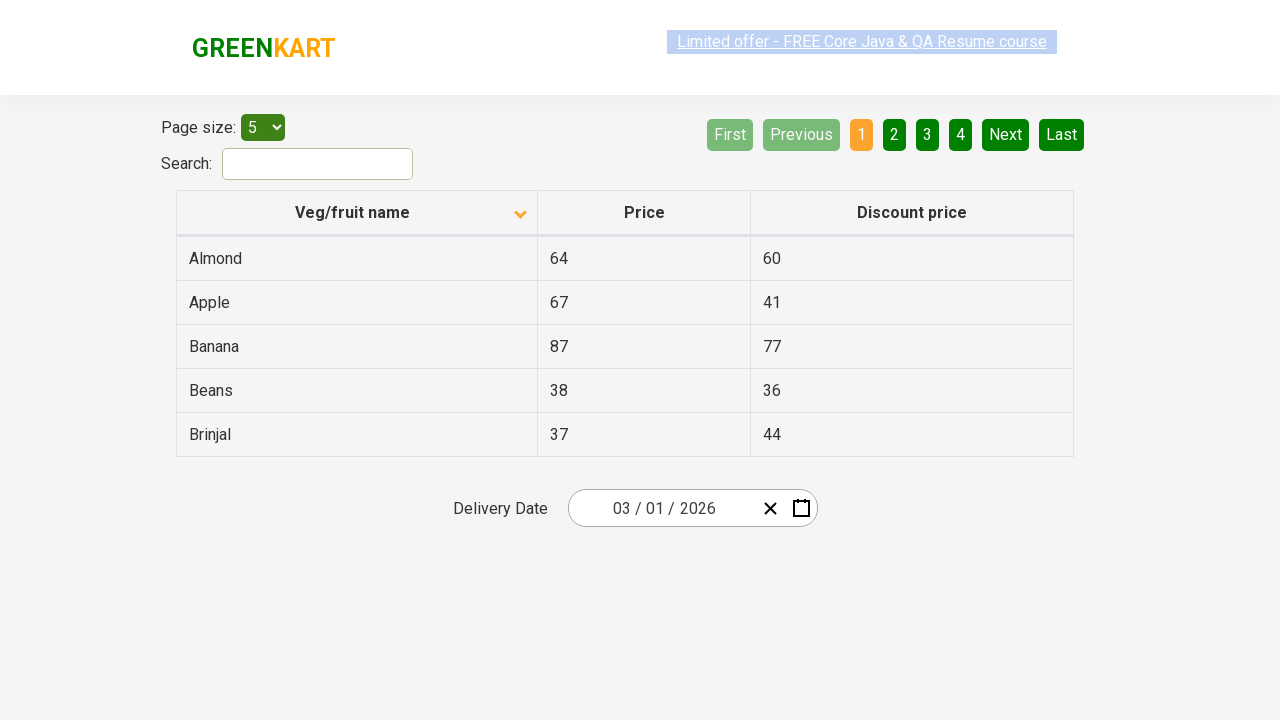

Extracted text content from all column elements
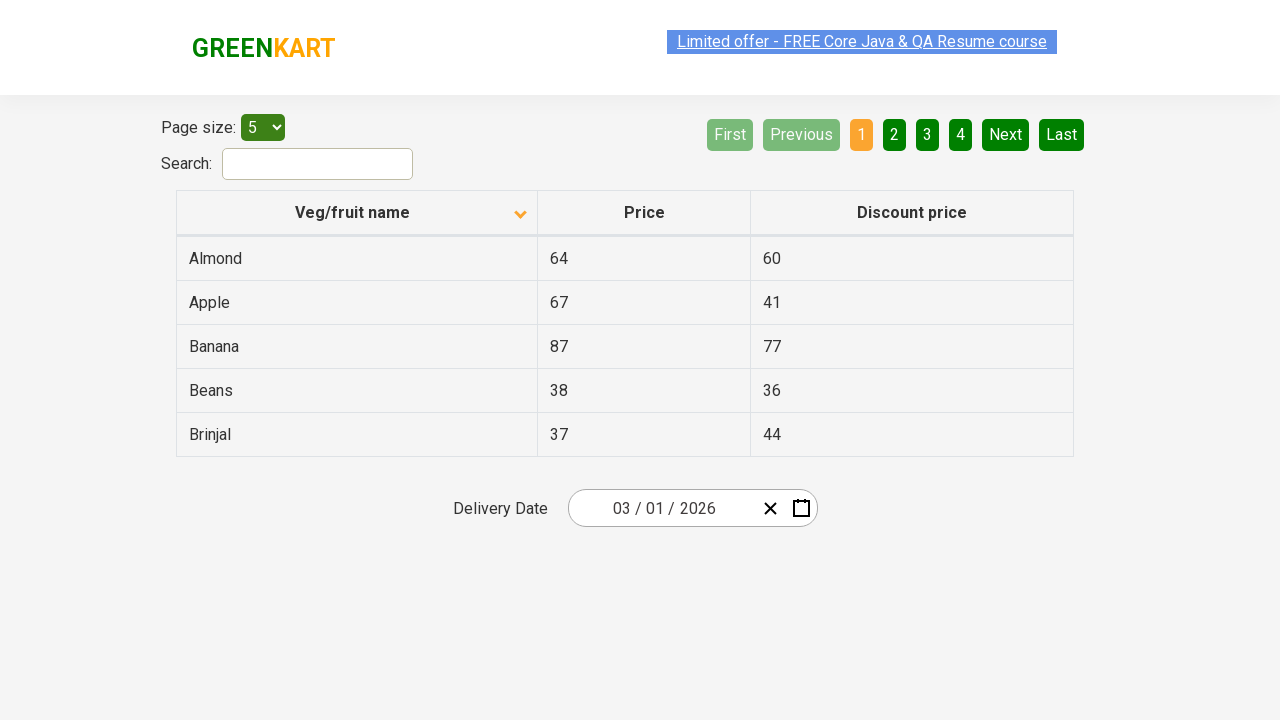

Verified that vegetable names are sorted in ascending order
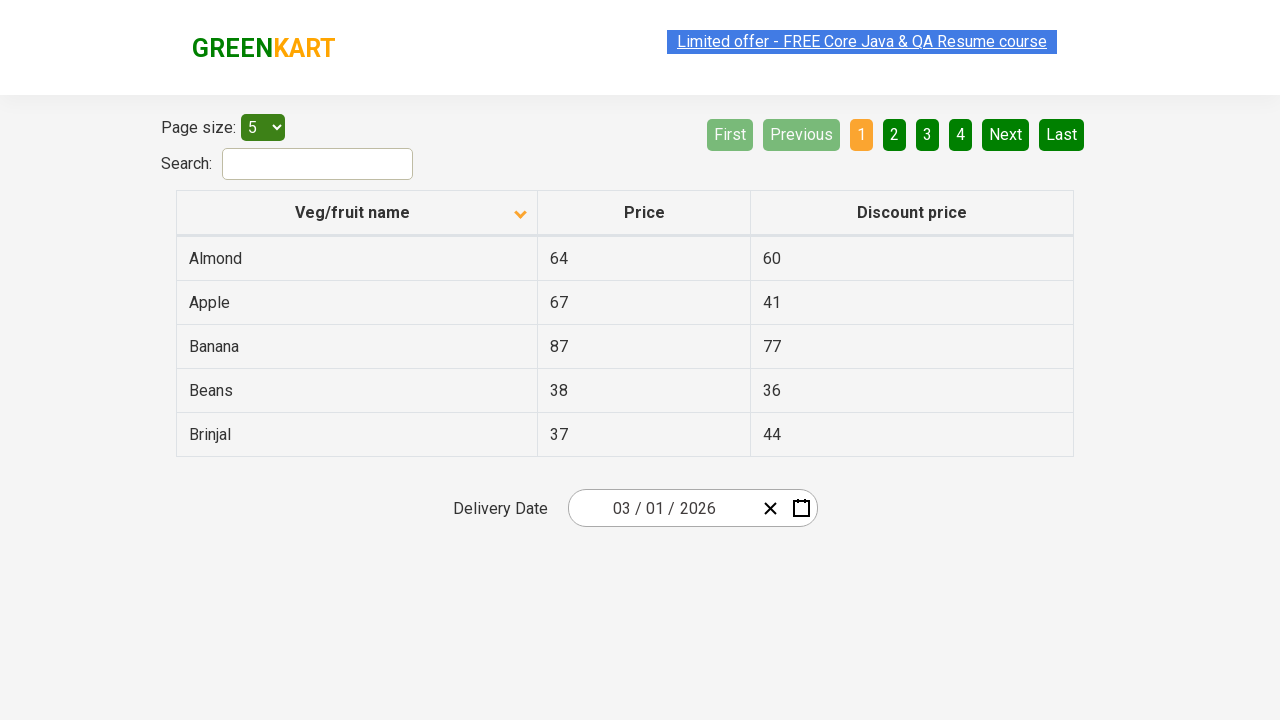

Verified that Beans items exist in the sorted table
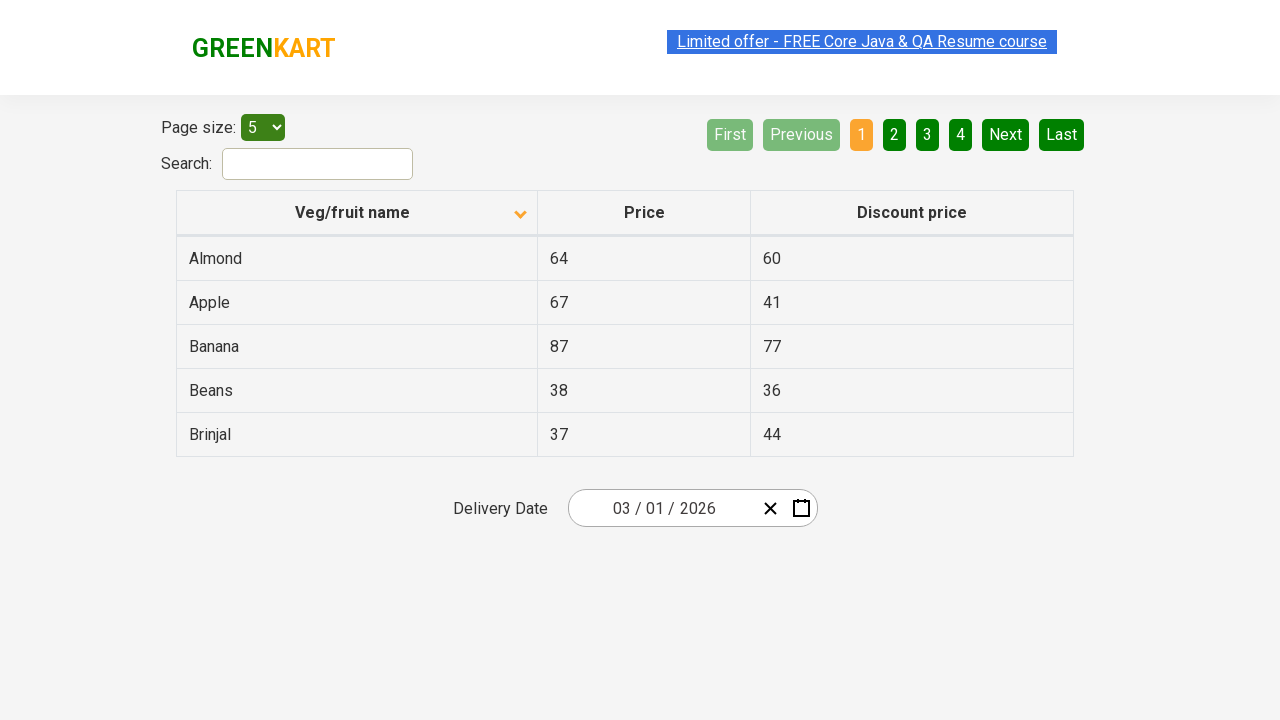

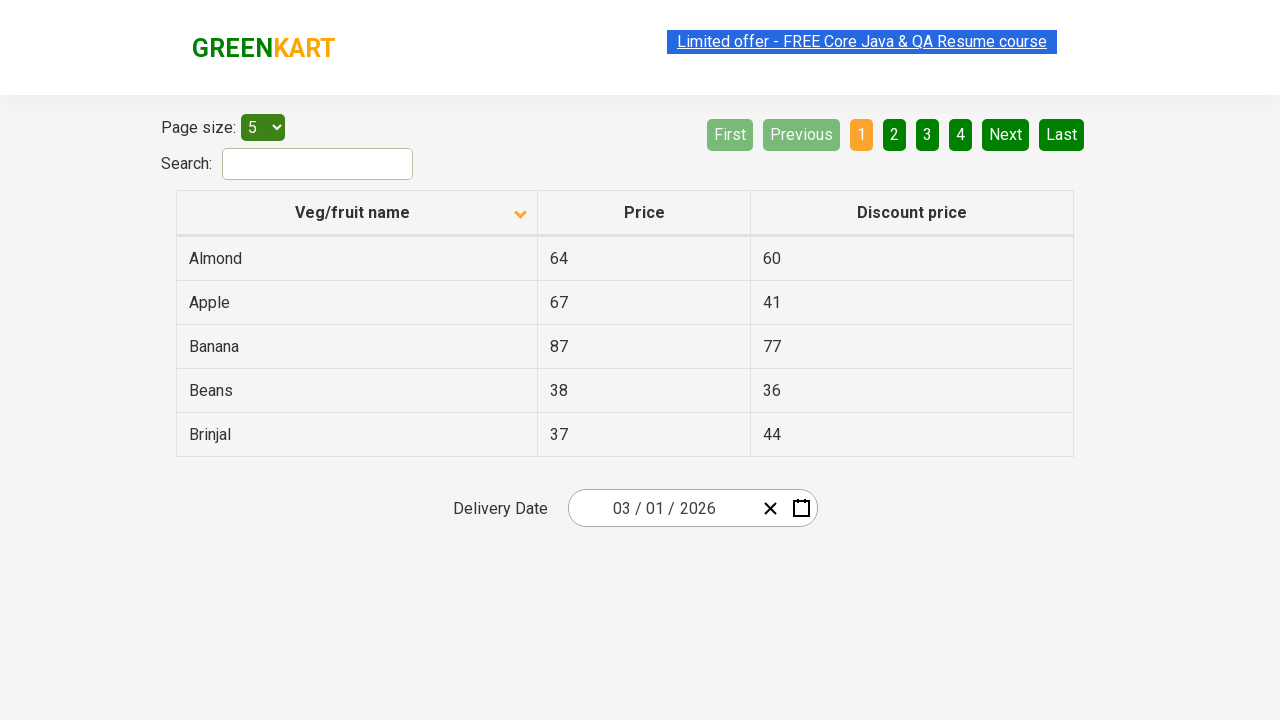